Navigates to the Rahul Shetty Academy Practice Page and verifies the page title matches "Practice Page"

Starting URL: https://rahulshettyacademy.com/AutomationPractice/

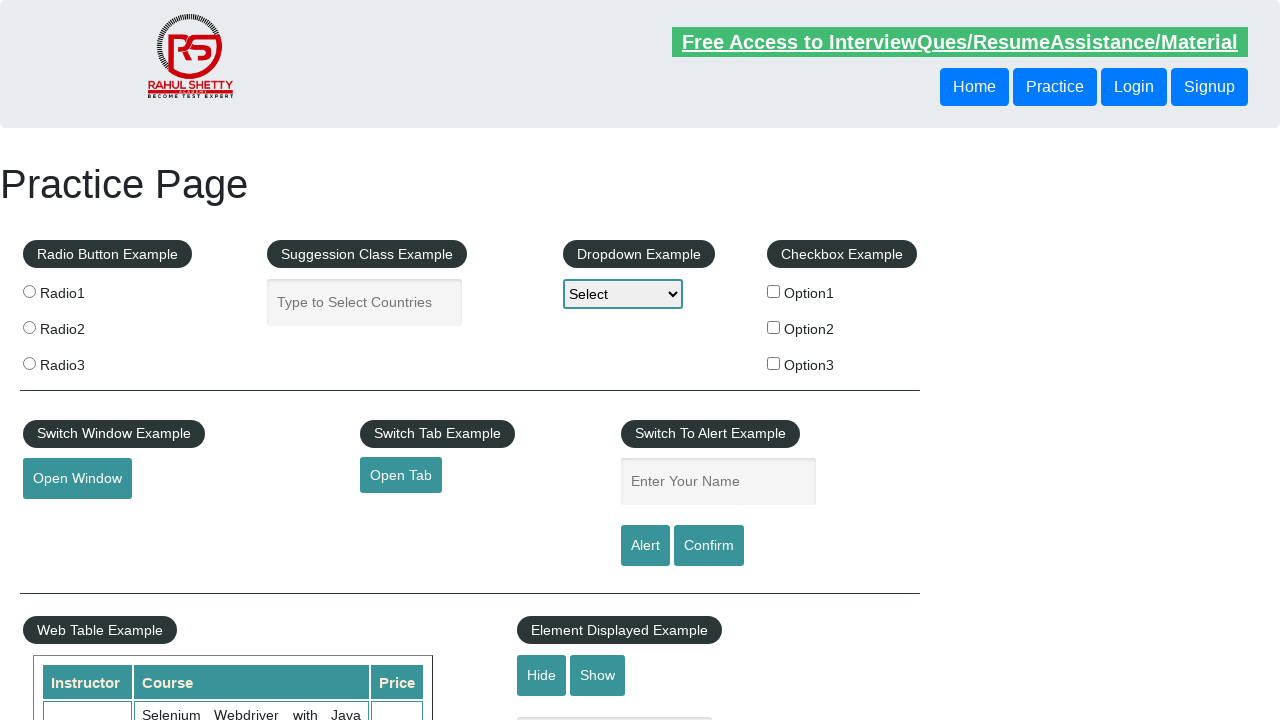

Navigated to Rahul Shetty Academy Practice Page
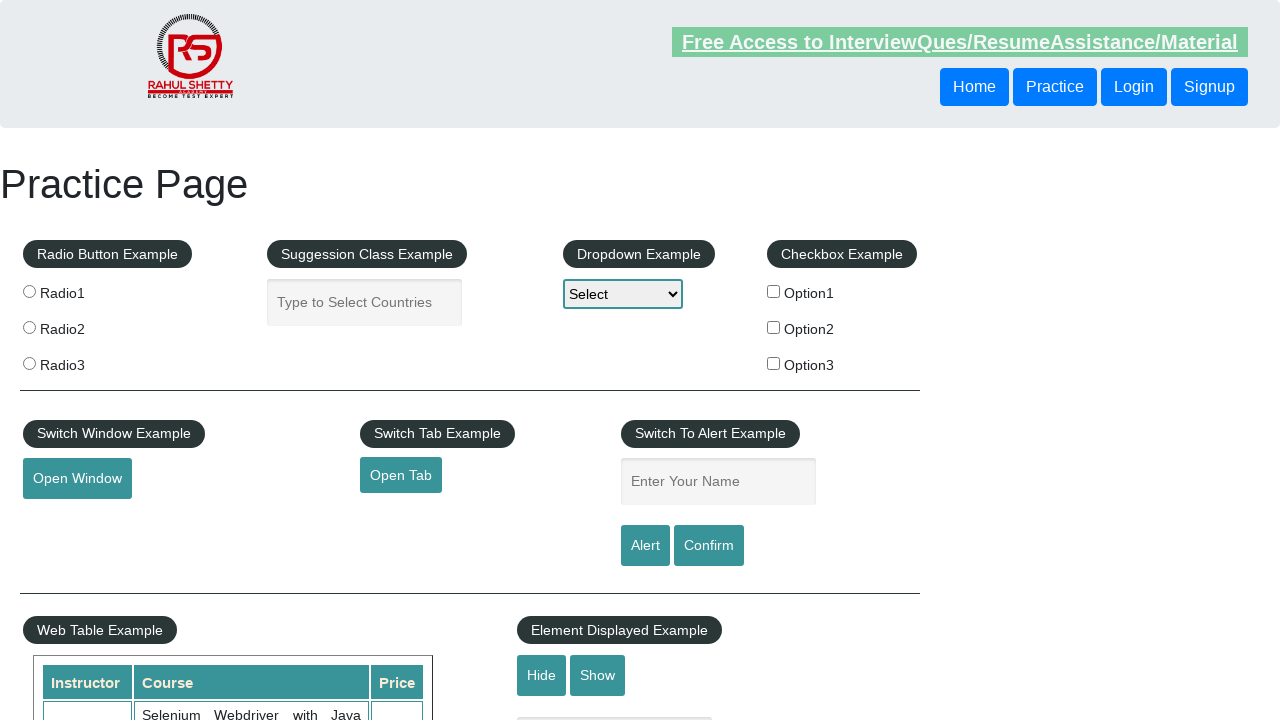

Verified page title matches 'Practice Page'
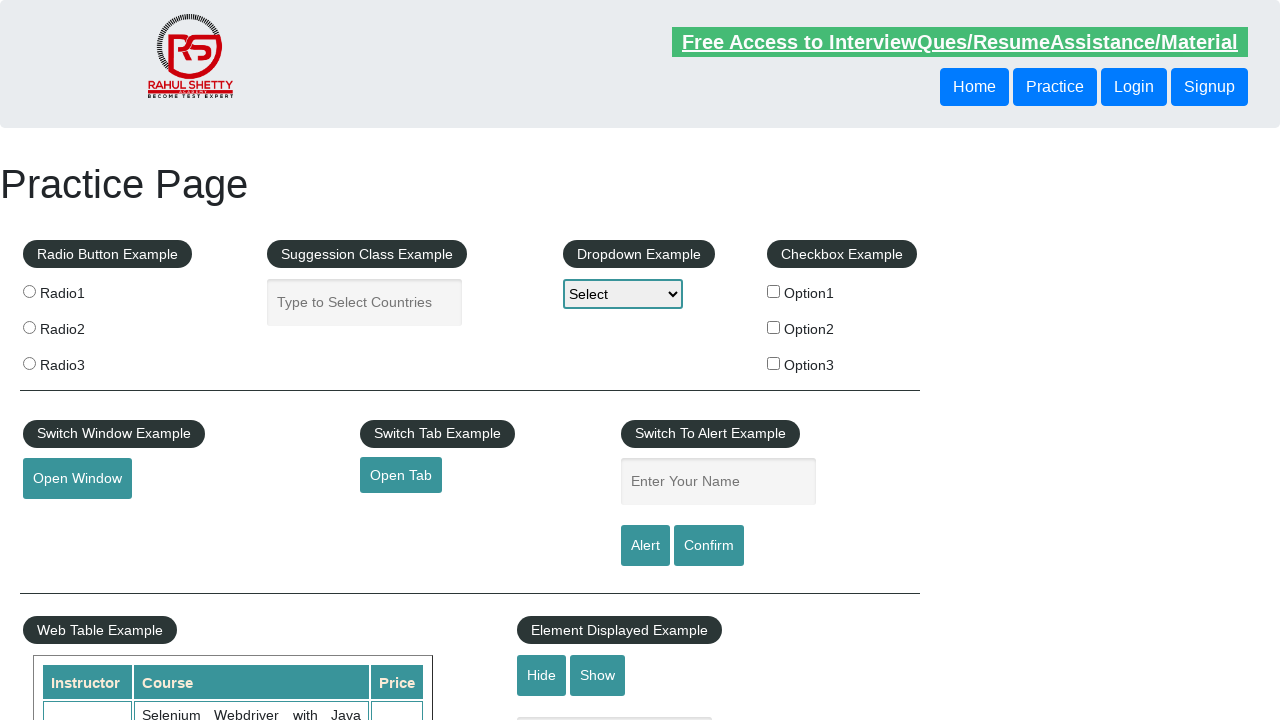

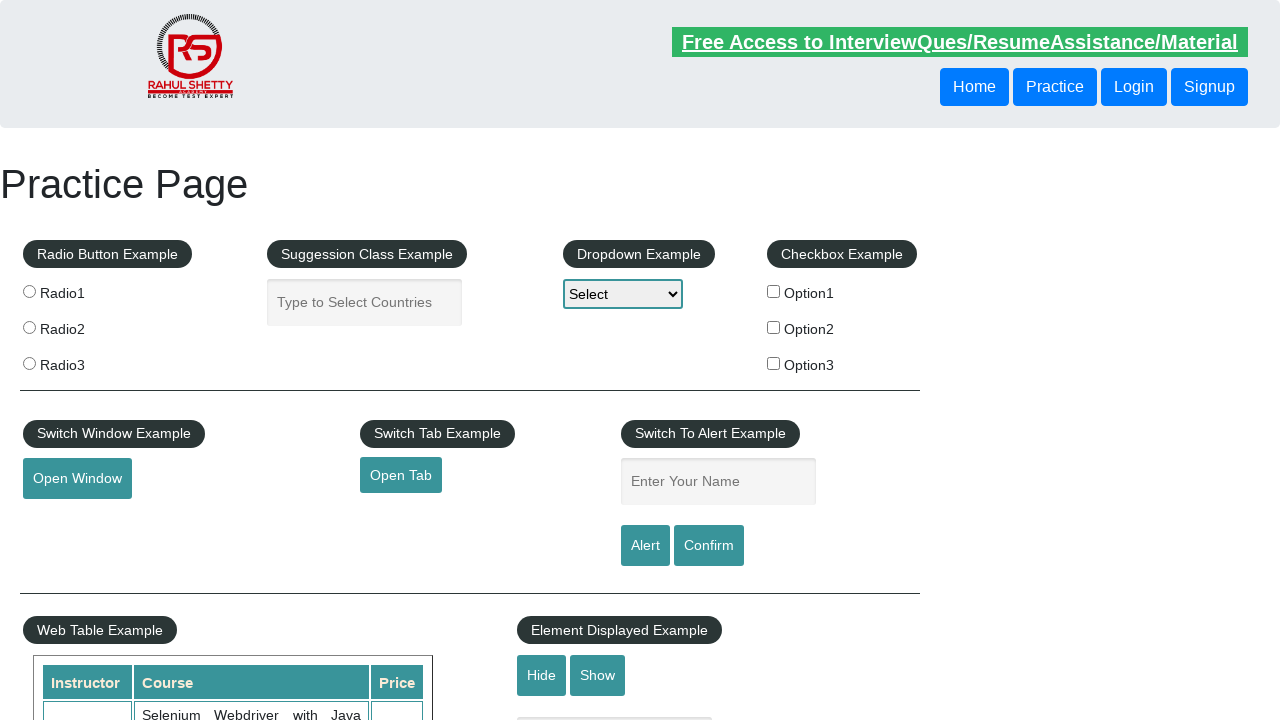